Tests alert box interactions by filling a name field, triggering an alert, accepting it, then triggering a confirm dialog and dismissing it

Starting URL: https://rahulshettyacademy.com/AutomationPractice/

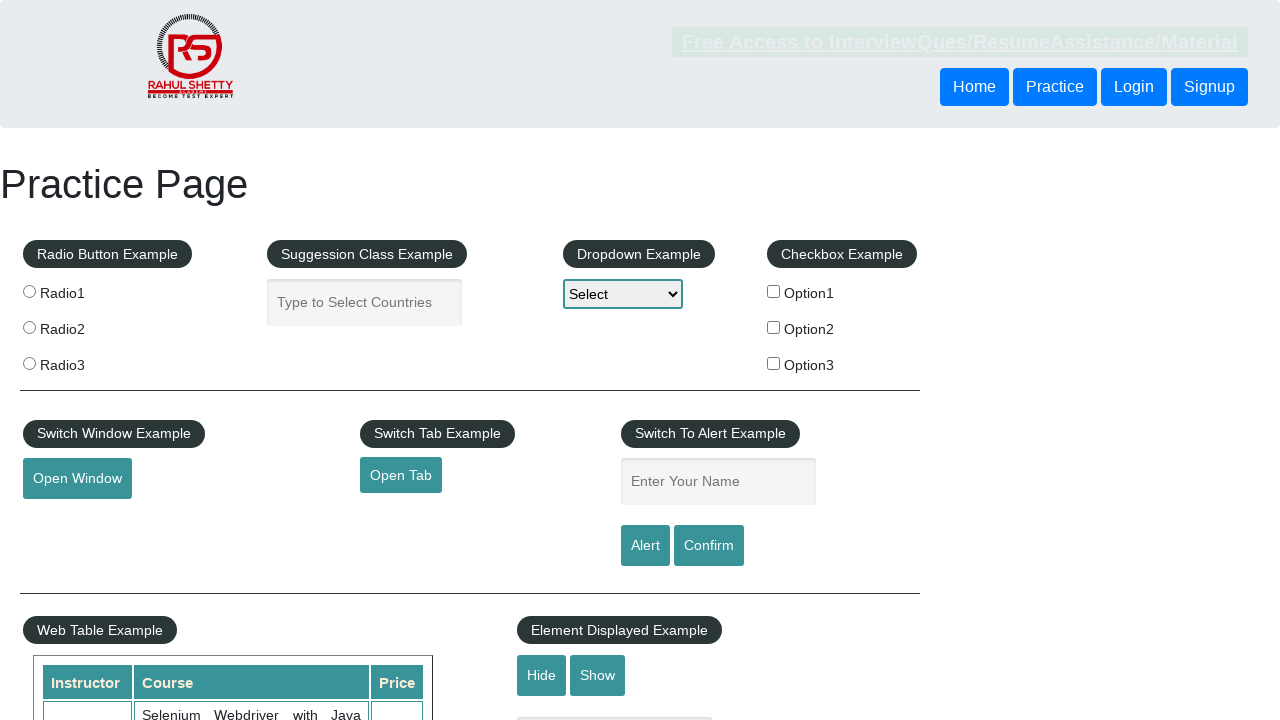

Filled name field with 'Vamshi' on #name
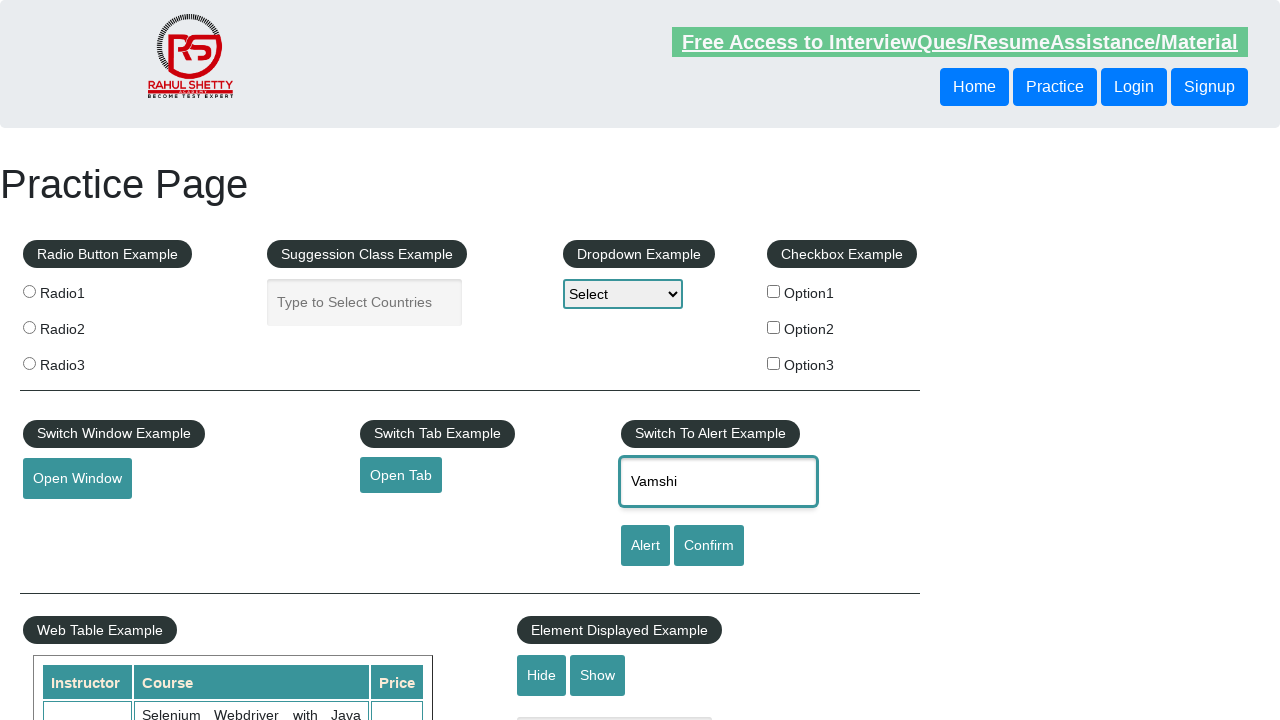

Clicked alert button to trigger alert dialog at (645, 546) on #alertbtn
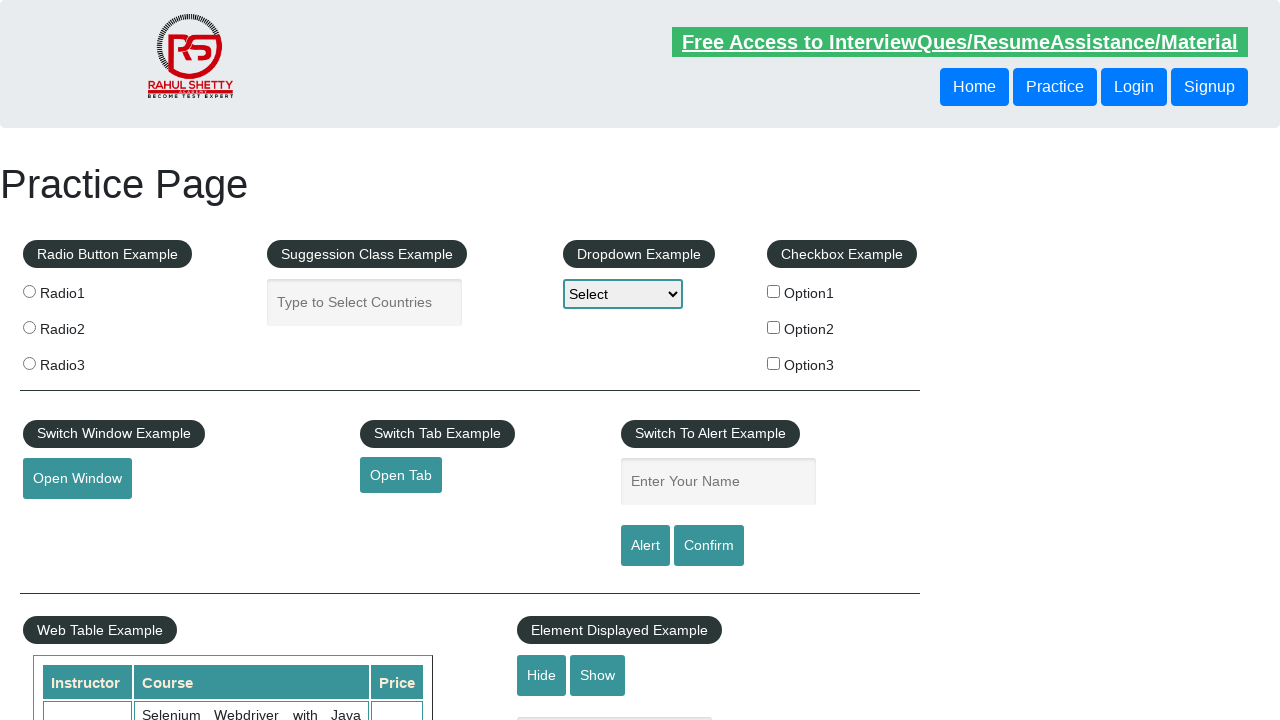

Alert dialog accepted
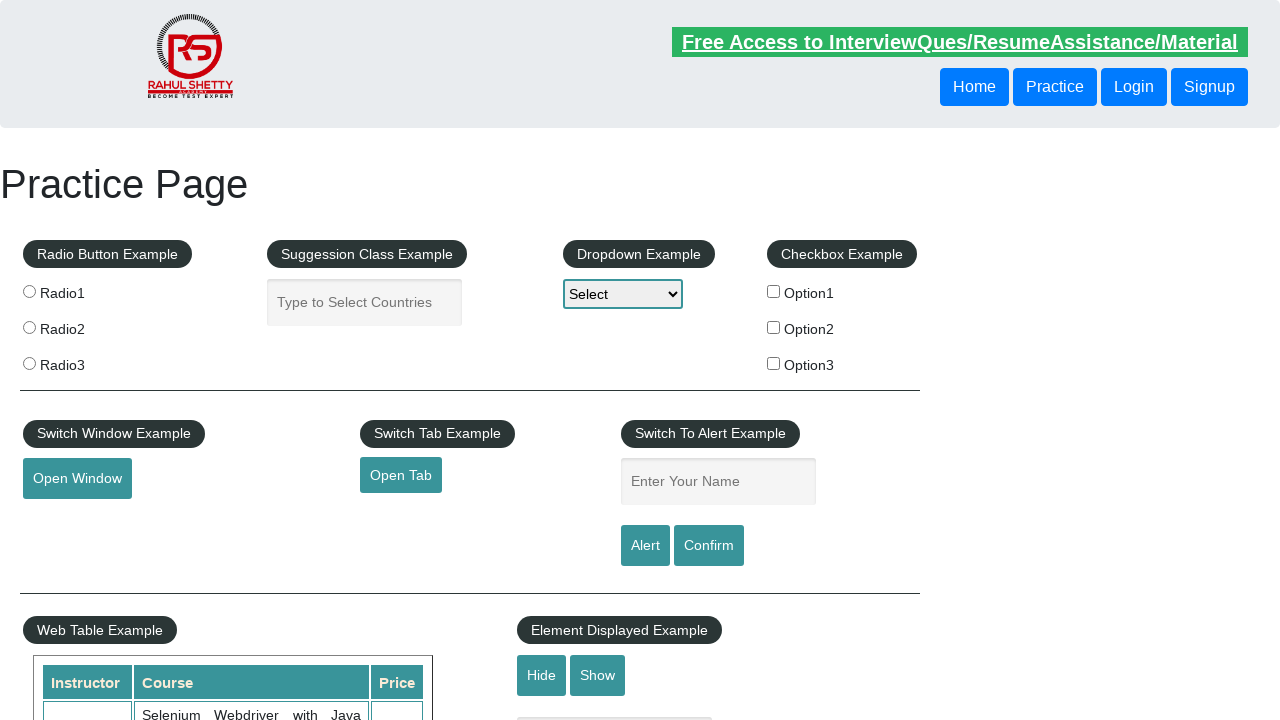

Clicked confirm button to trigger confirm dialog at (709, 546) on #confirmbtn
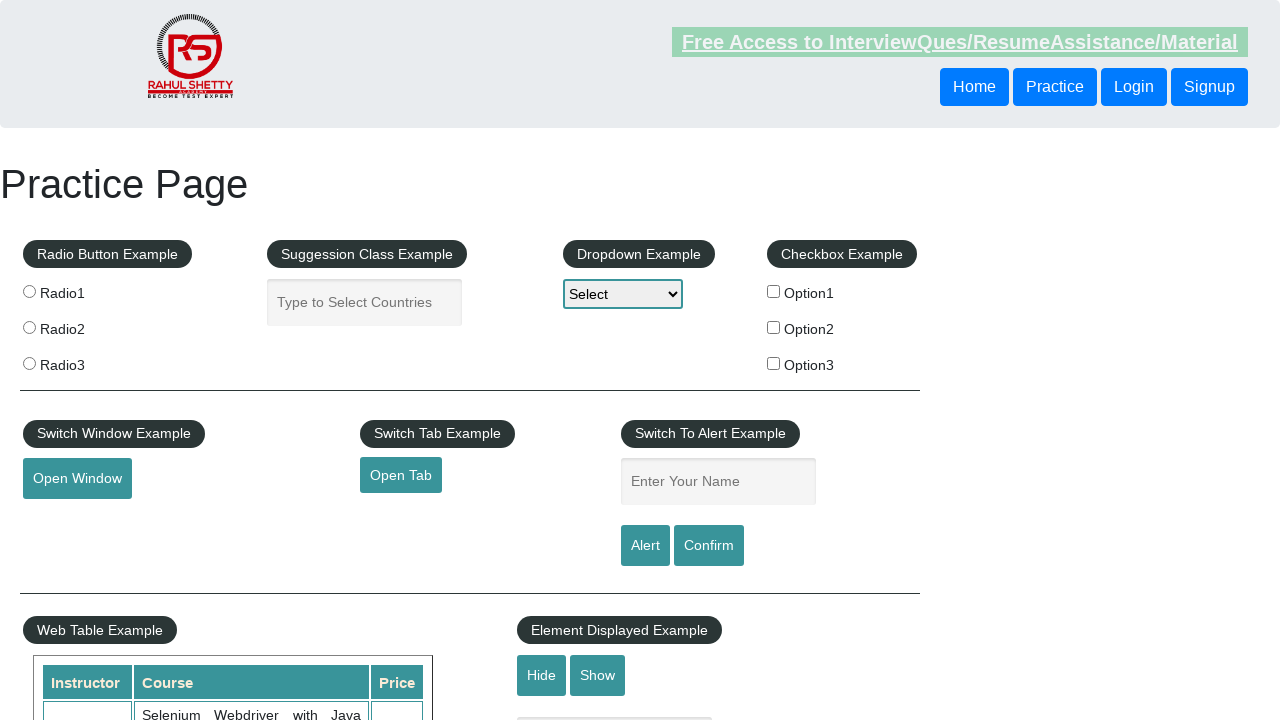

Set up dialog handler to dismiss dialogs
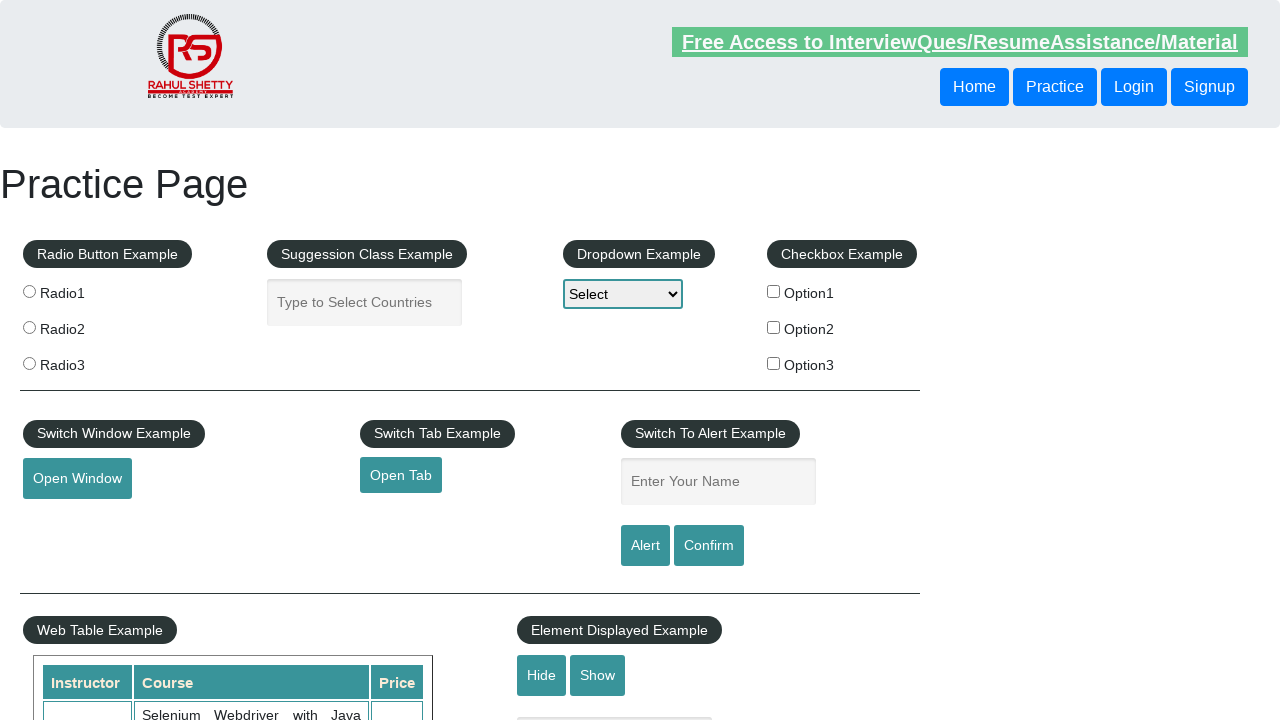

Clicked confirm button again and dismissed the confirm dialog at (709, 546) on #confirmbtn
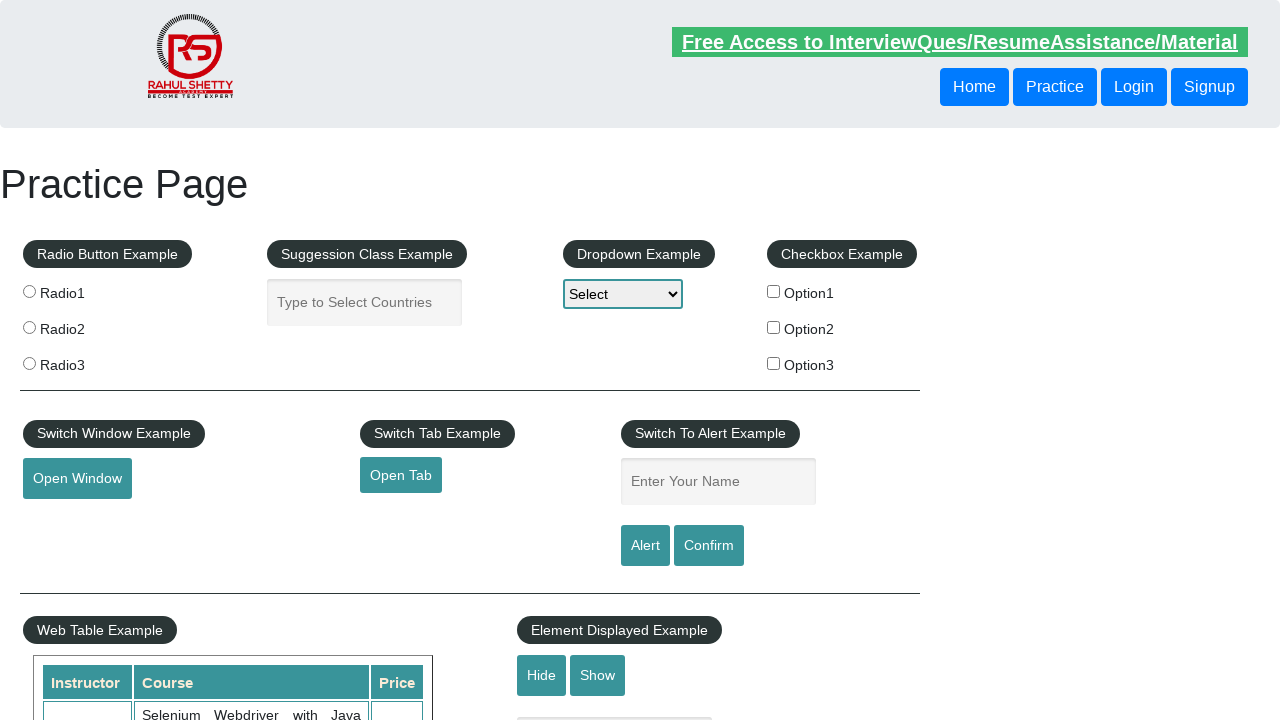

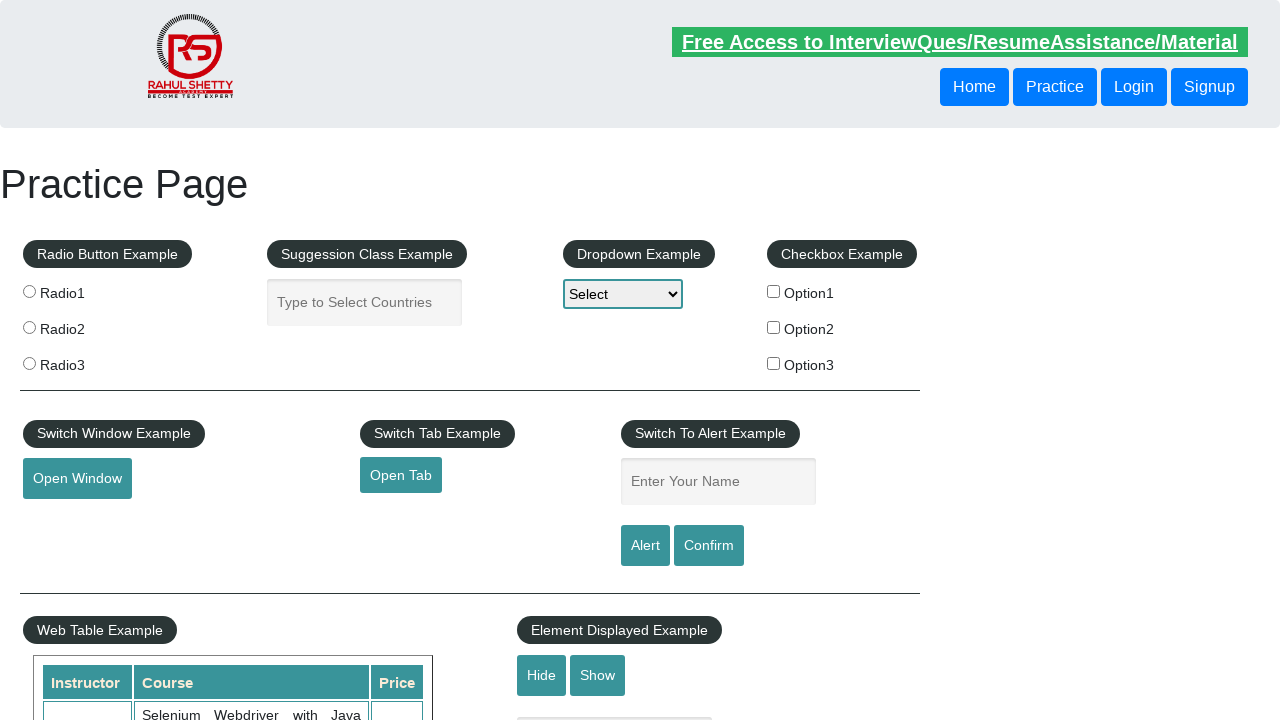